Tests navigation on Edureka website by clicking on the Courses link and using keyboard navigation to explore the page

Starting URL: https://www.edureka.co

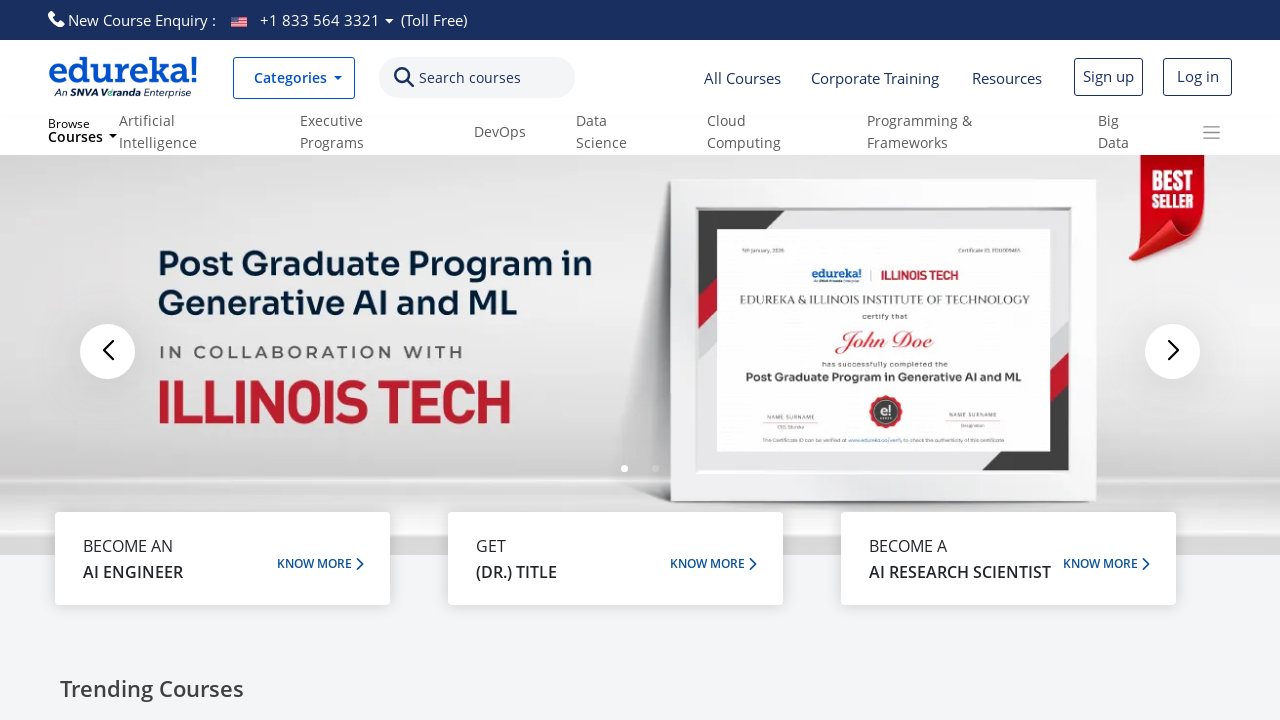

Clicked on Courses link at (470, 78) on text=Courses
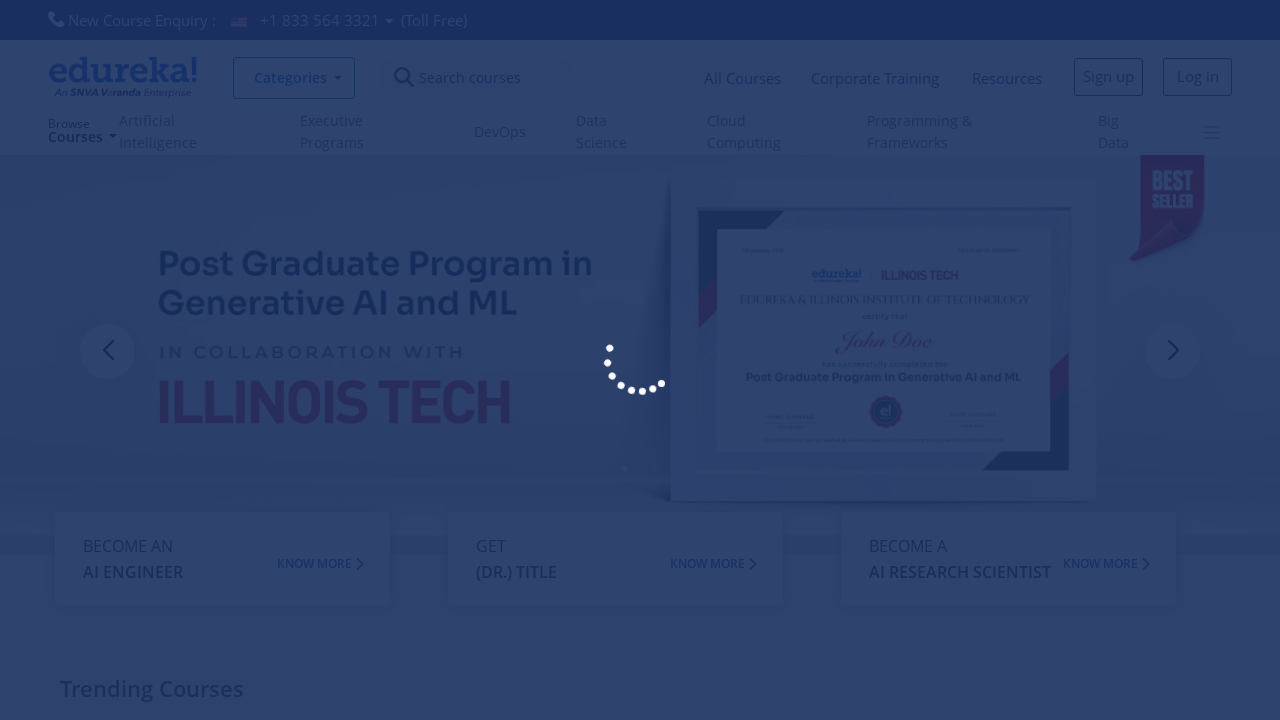

Waited 2000ms for page to respond
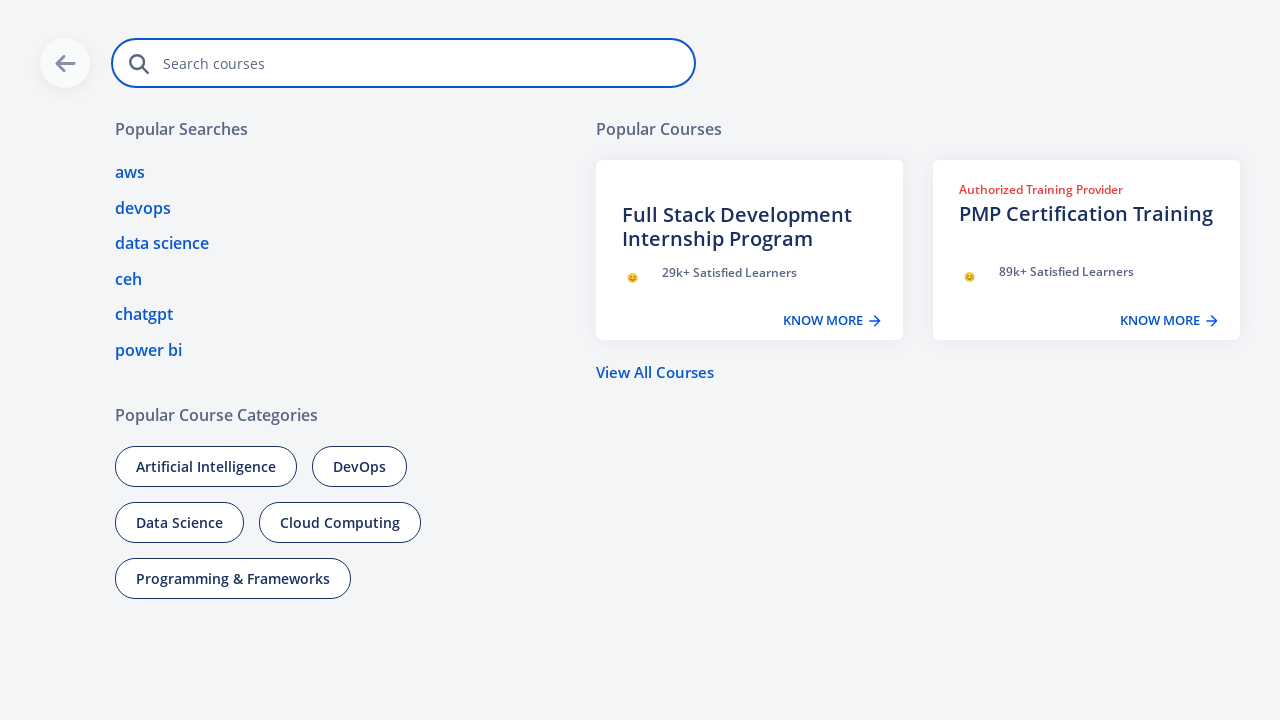

Pressed ArrowDown key to navigate down the page
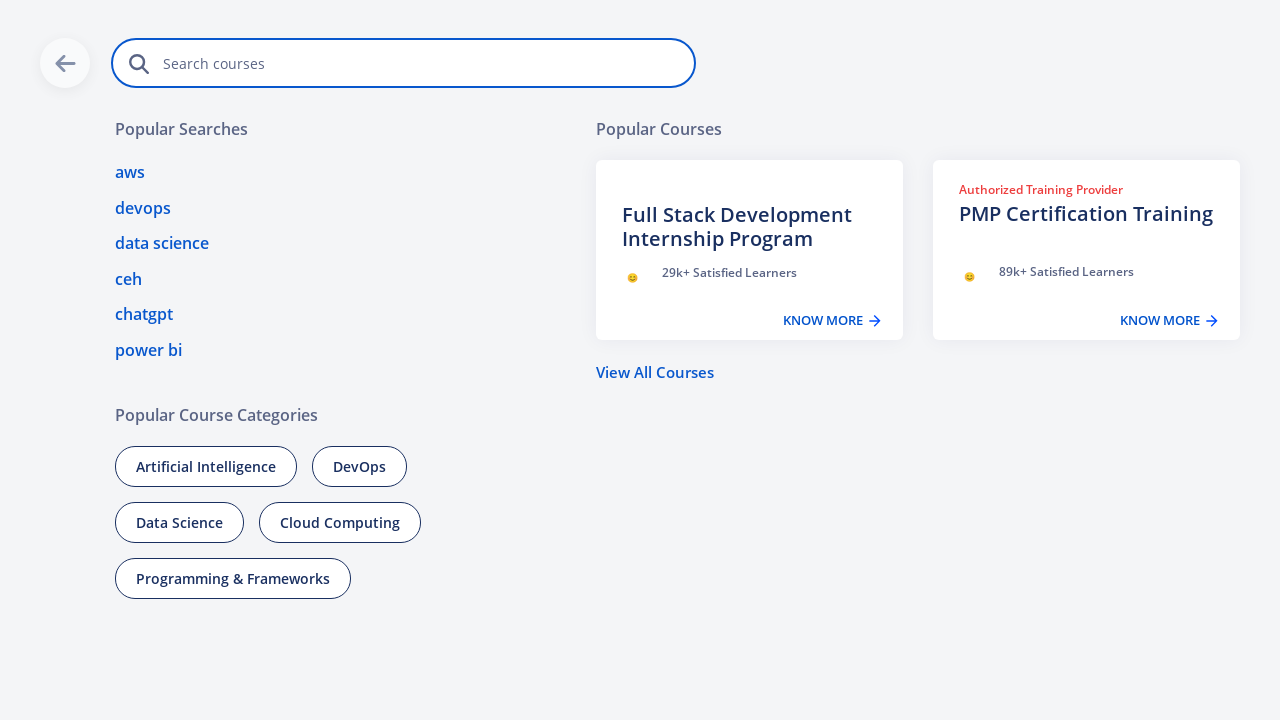

Pressed Tab key to navigate to next element
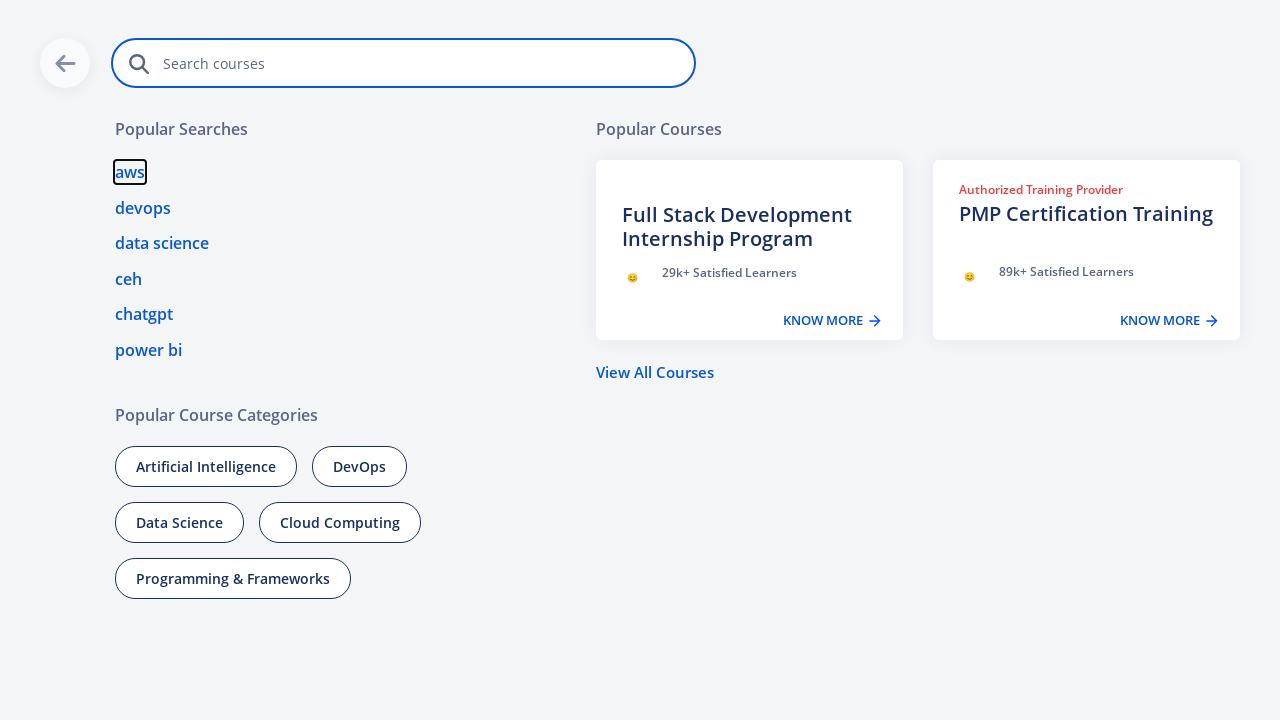

Pressed Tab key to navigate to next element
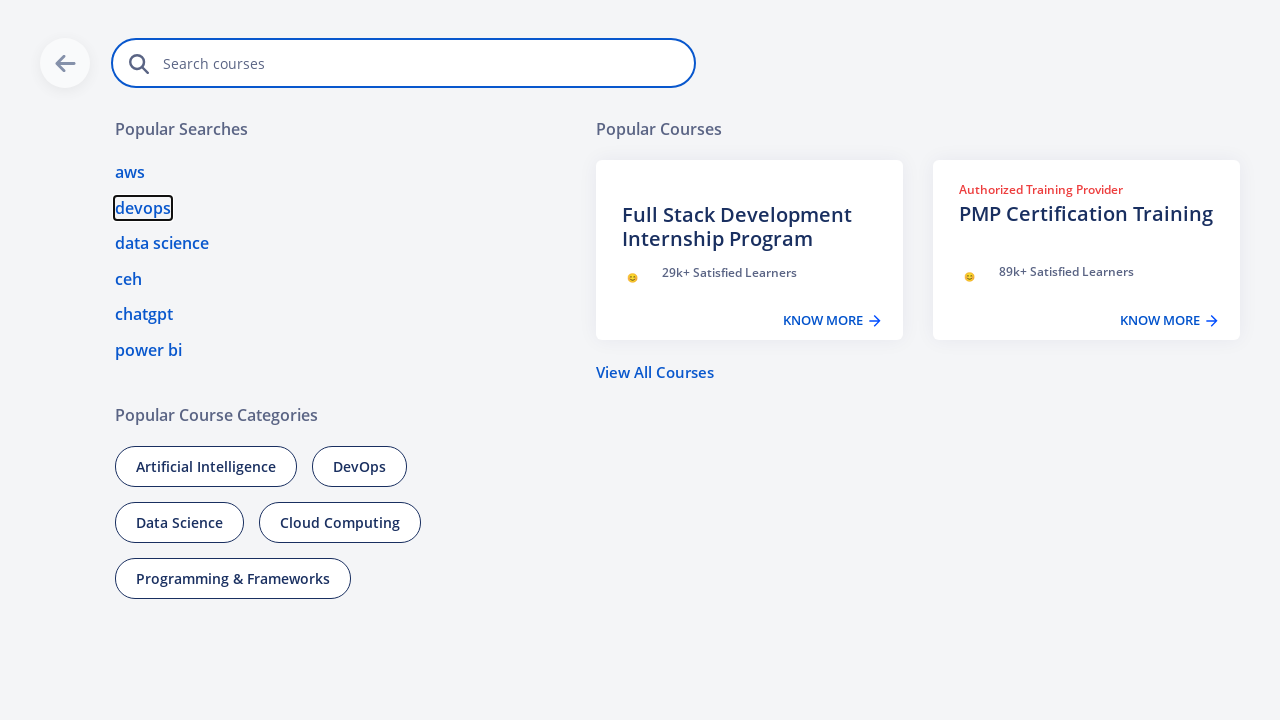

Pressed Tab key to navigate to next element
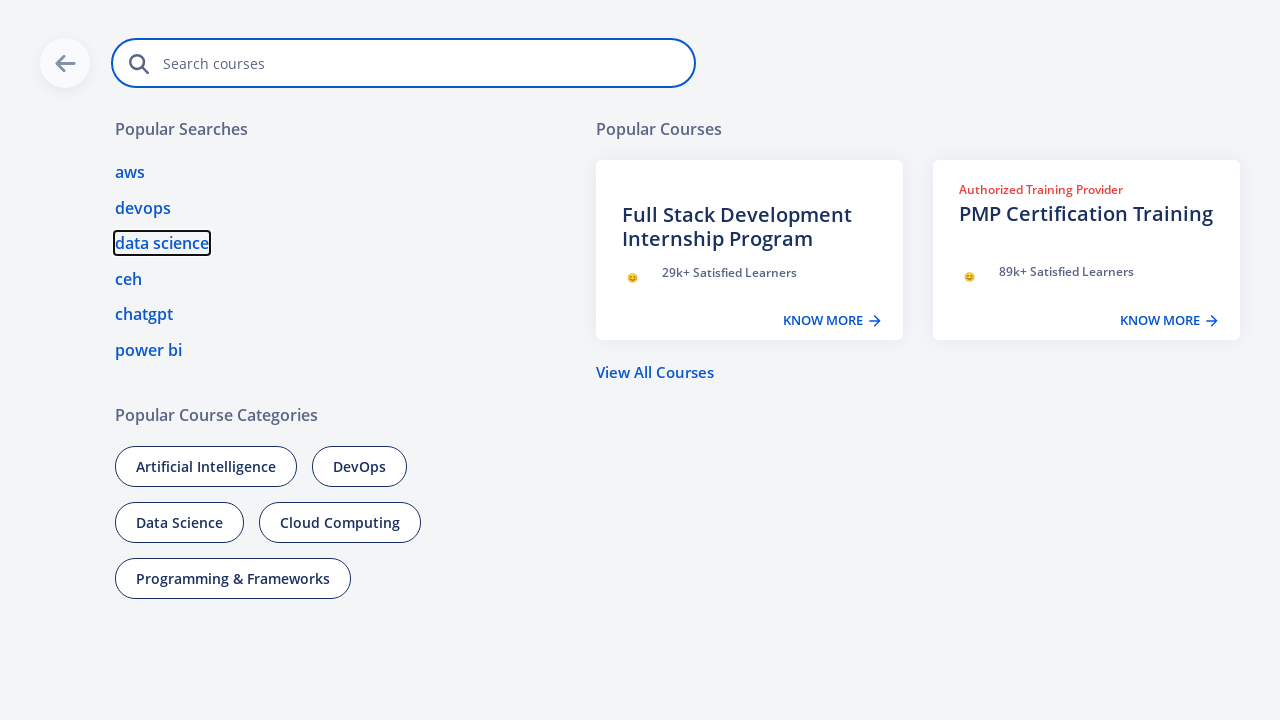

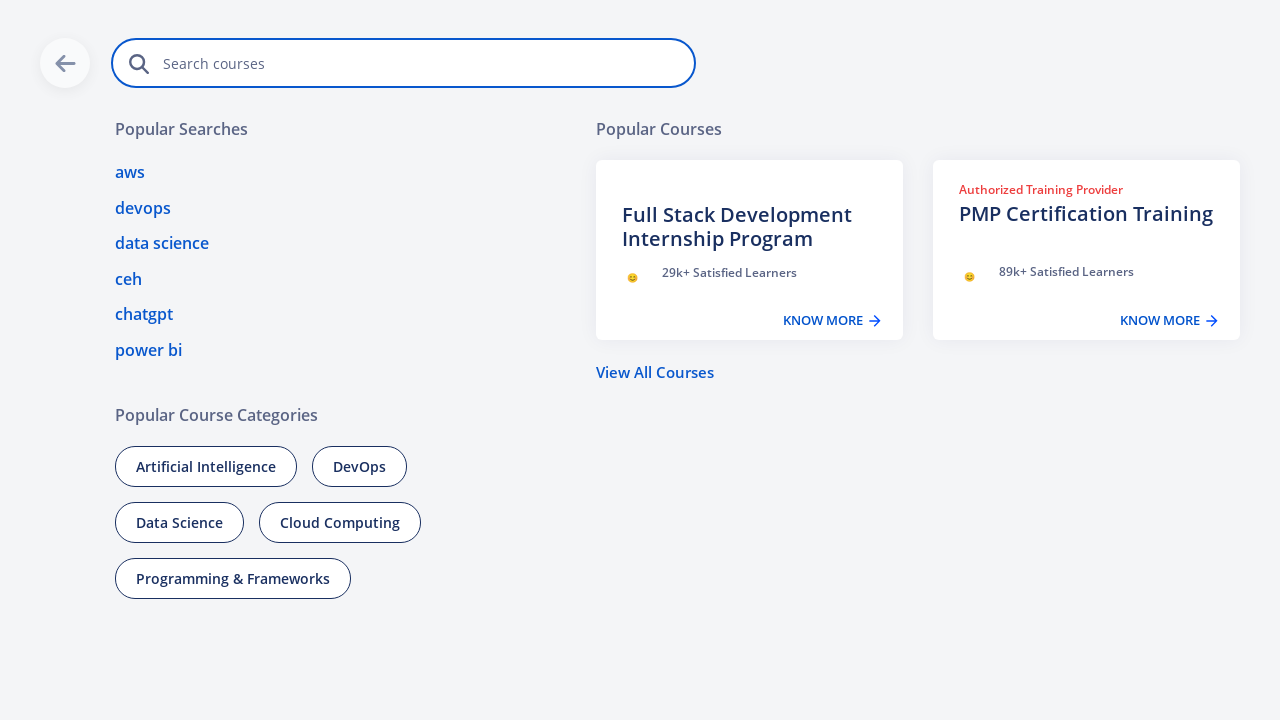